Tests mobile emulation by setting device metrics to simulate a mobile viewport, then interacts with the mobile navigation menu by clicking the navbar toggler and navigating to the Library page.

Starting URL: https://rahulshettyacademy.com/angularAppdemo/

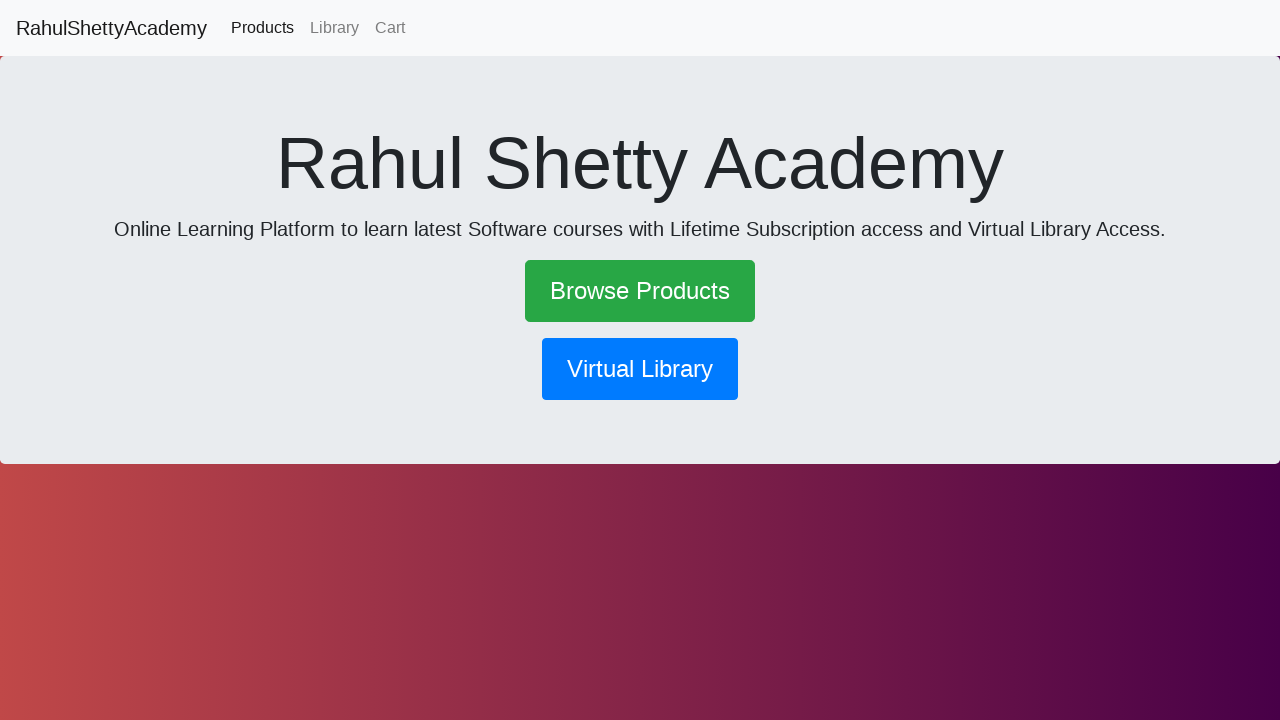

Set viewport size to 600x1000 to simulate mobile device
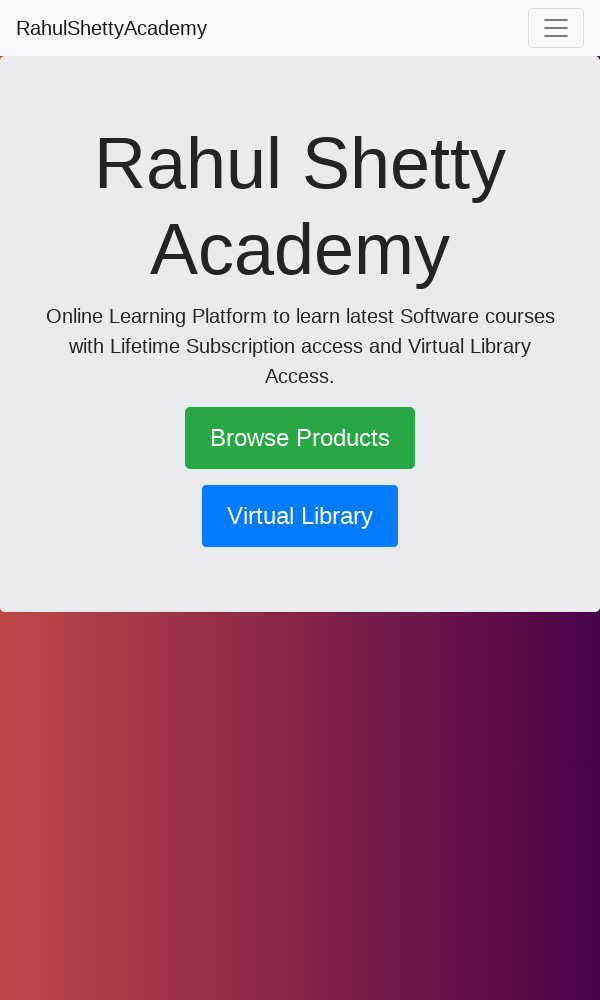

Clicked navbar toggler to open mobile navigation menu at (556, 28) on .navbar-toggler
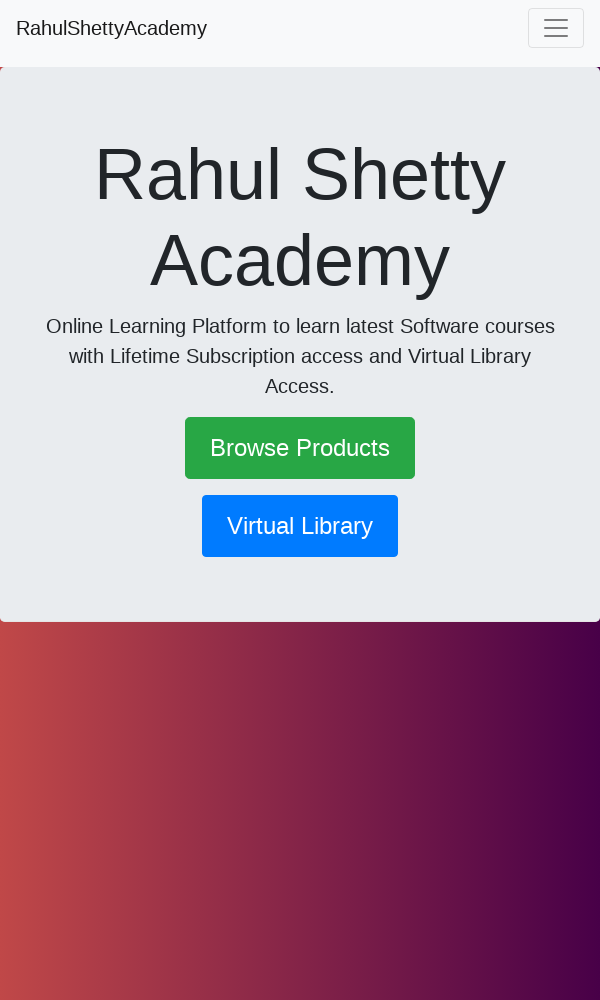

Waited for menu animation to complete
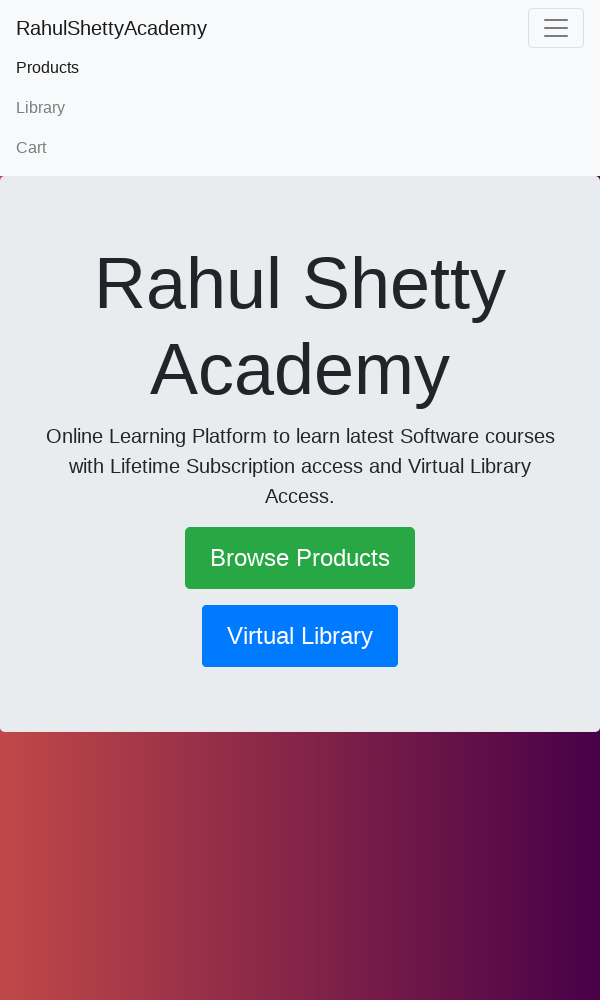

Clicked on Library link in mobile navigation menu at (300, 108) on text=Library
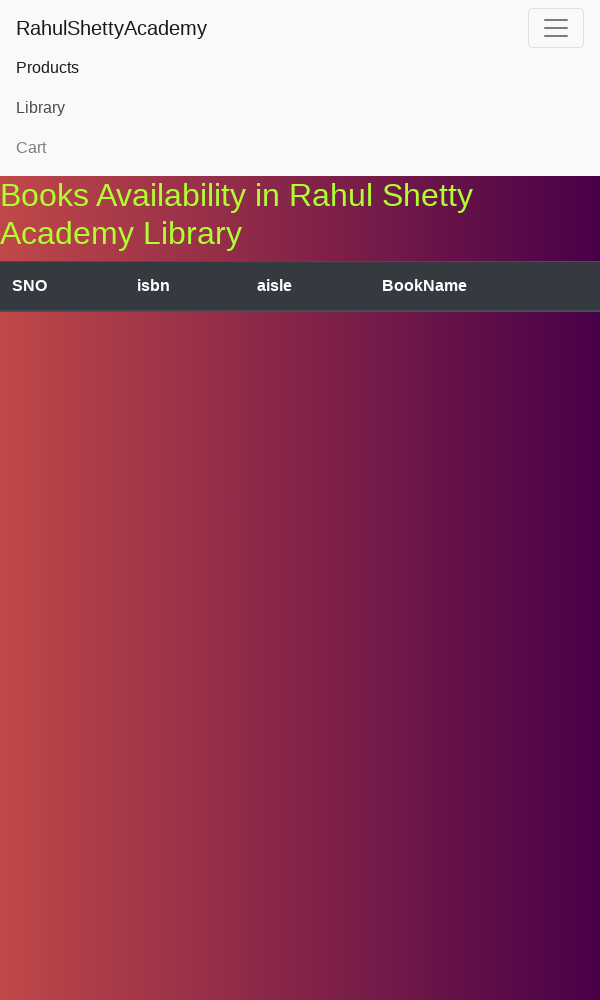

Navigation to Library page completed (networkidle)
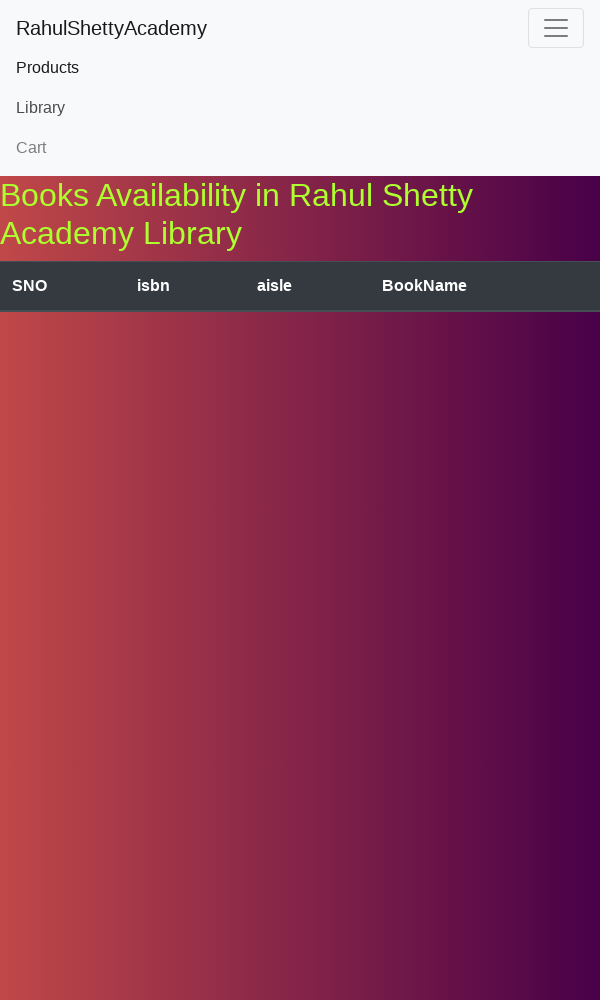

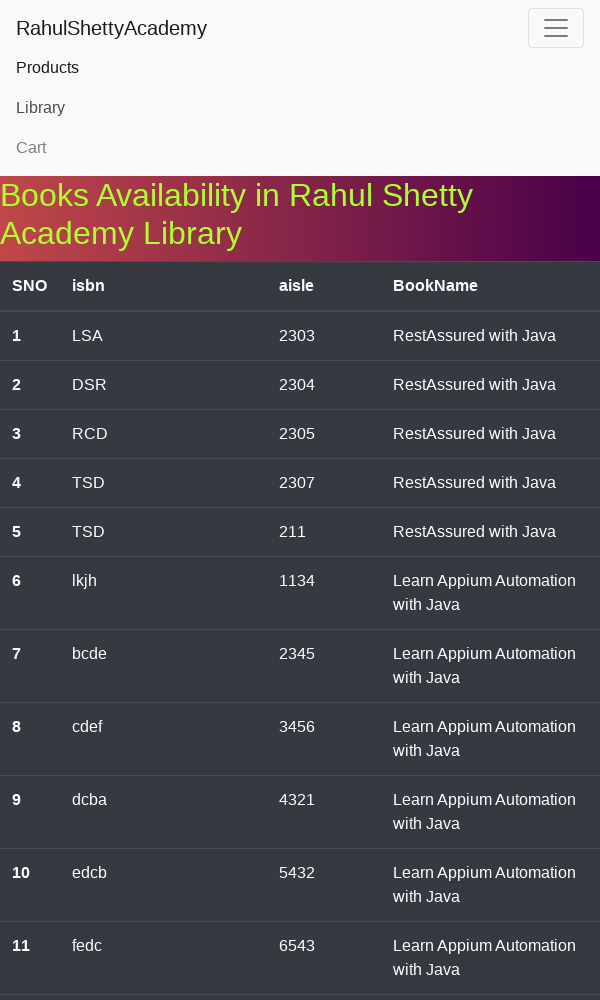